Tests iframe interaction by switching to an iframe, clicking an element inside it, then switching back to the main content and scrolling the page

Starting URL: https://www.qa-practice.com/elements/iframe/iframe_page

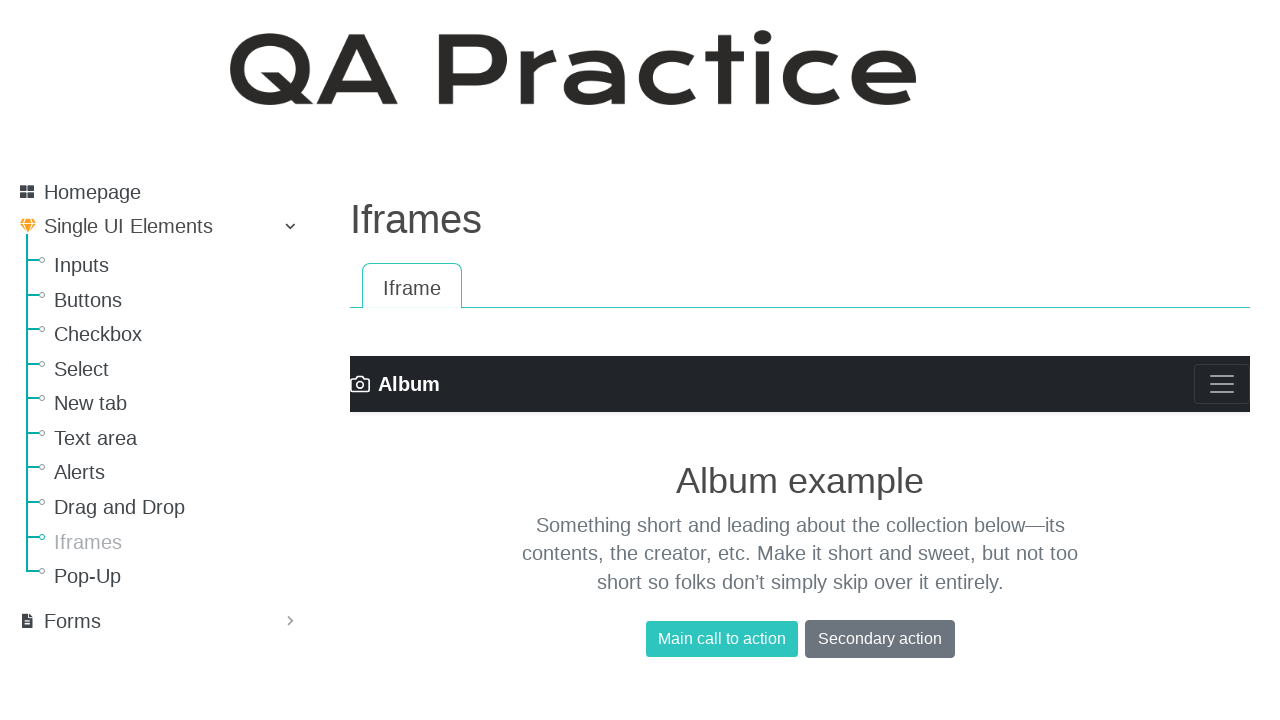

Located the first iframe on the page
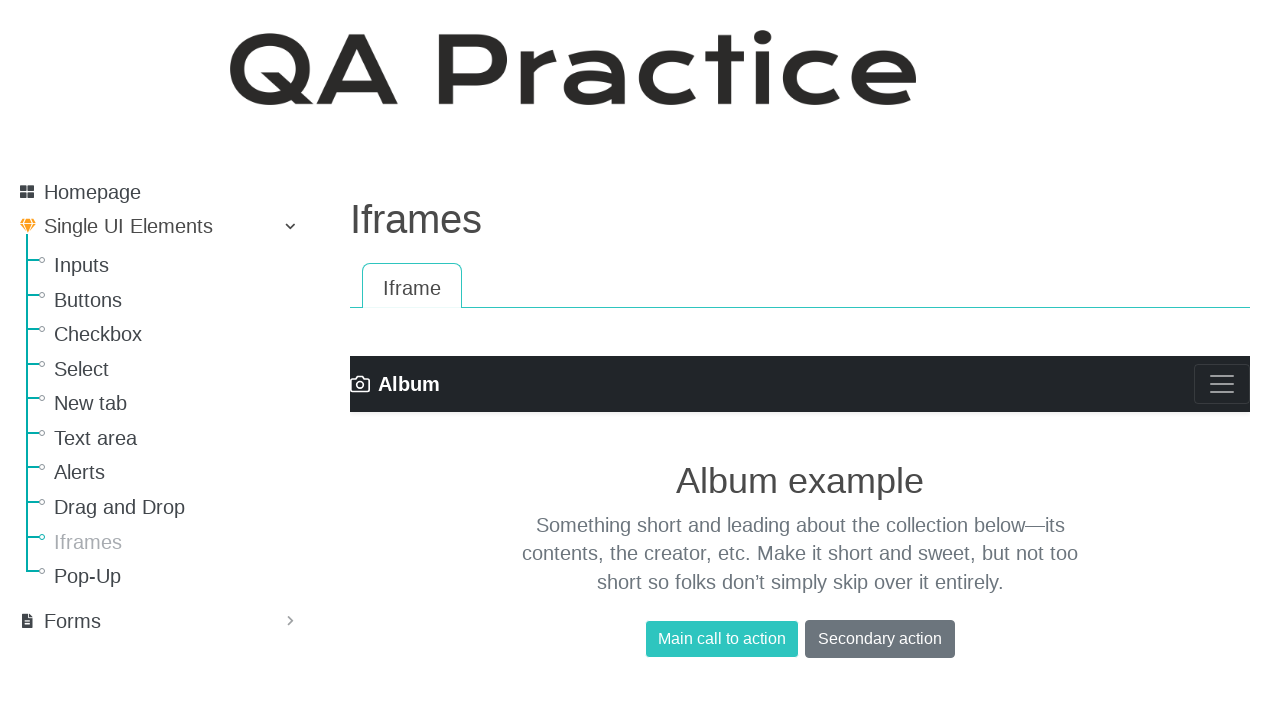

Clicked navbar toggler element inside iframe at (1222, 384) on iframe >> nth=0 >> internal:control=enter-frame >> .navbar-toggler
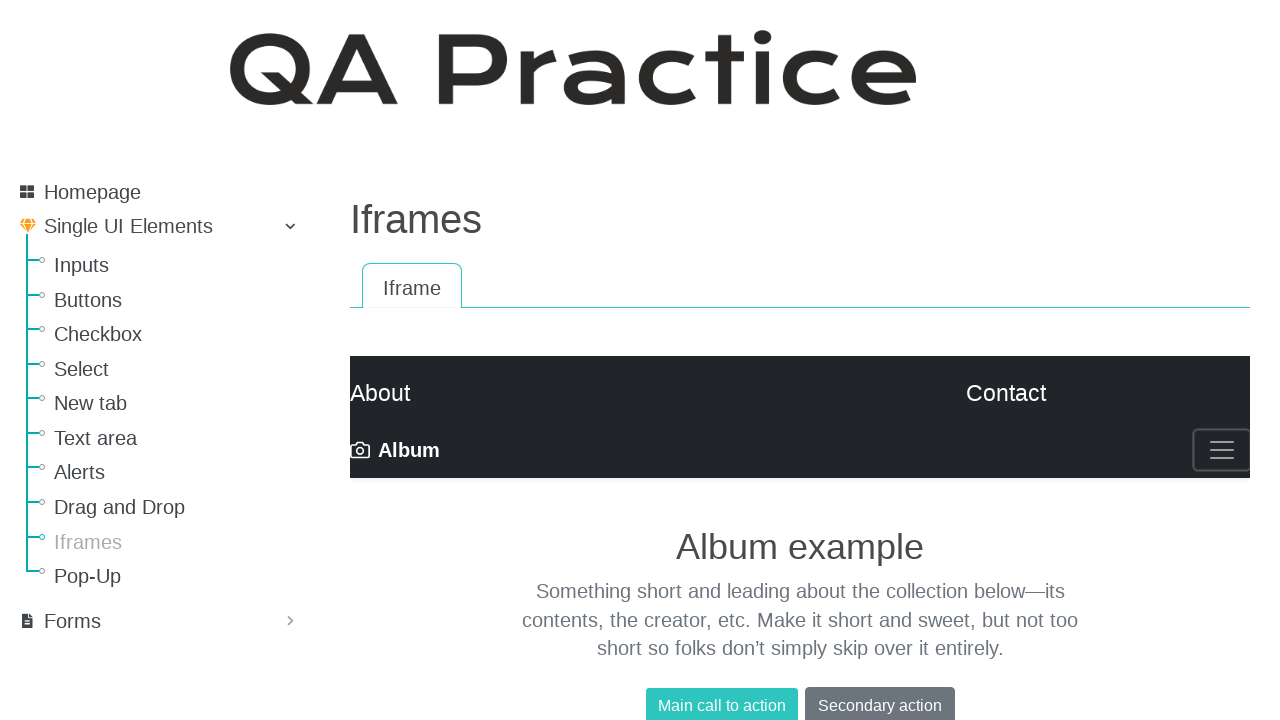

Retrieved text content from main page .tab element
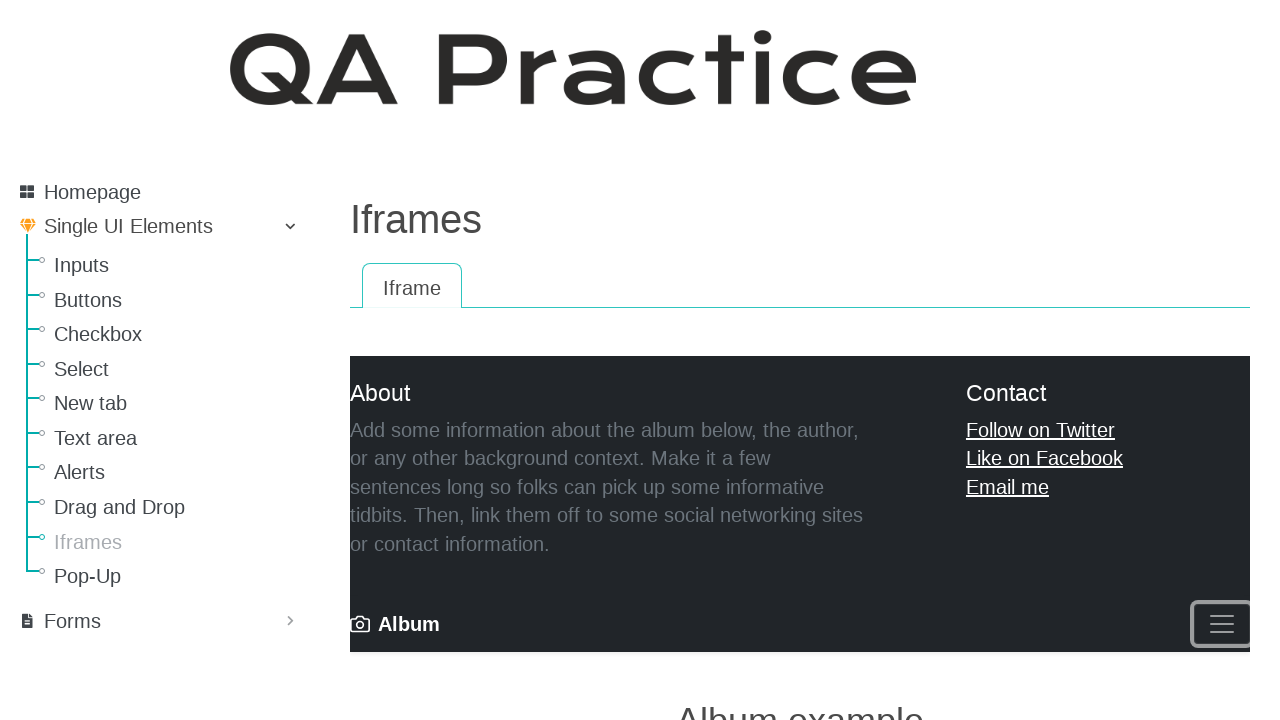

Scrolled page down to 400px
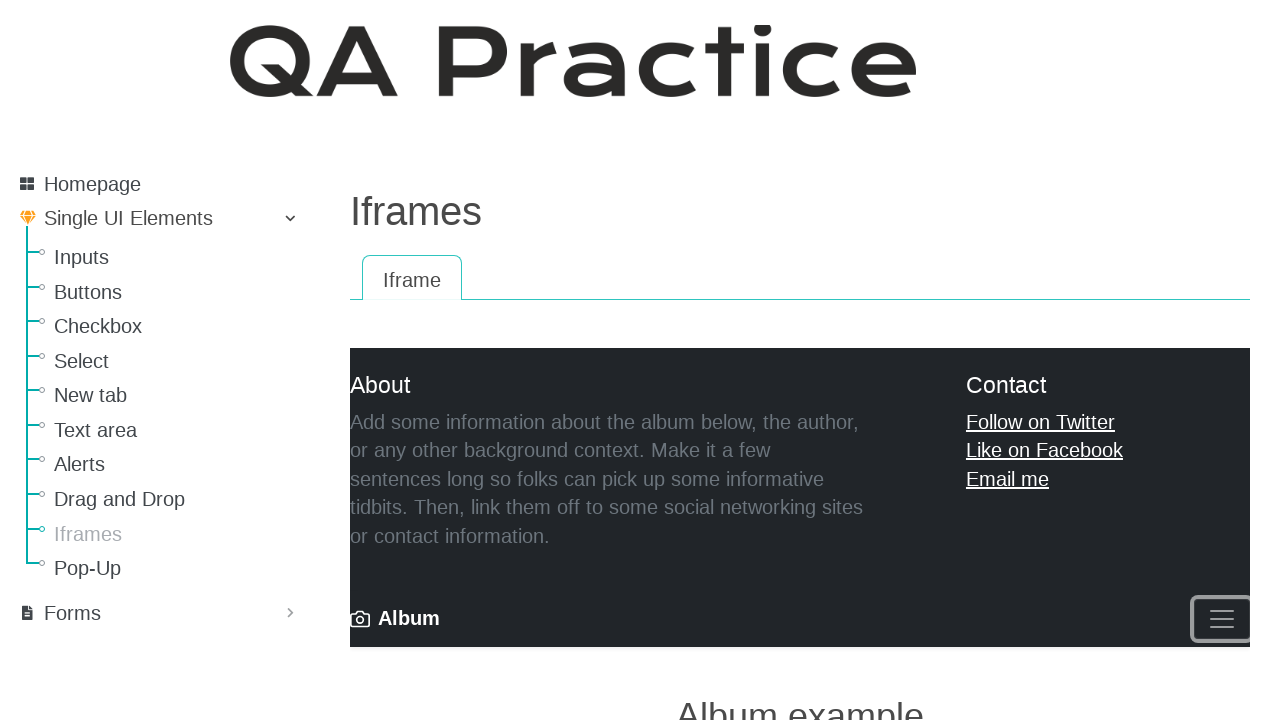

Scrolled page to bottom
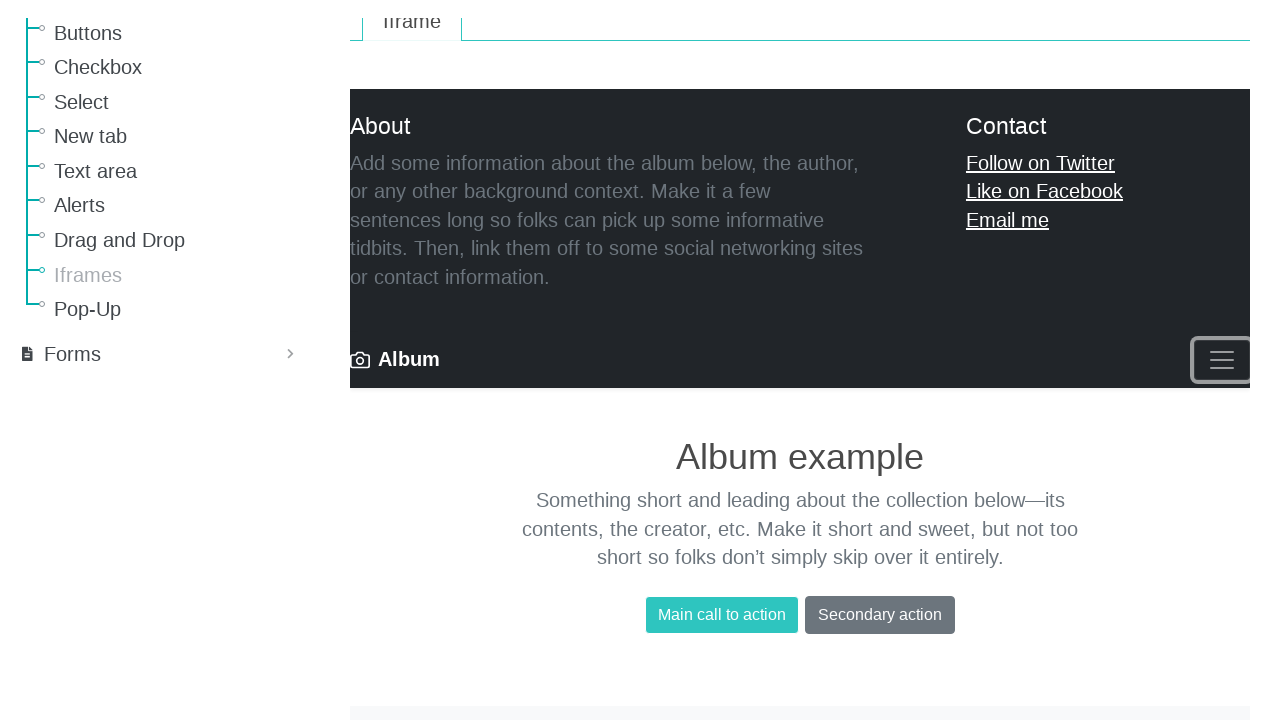

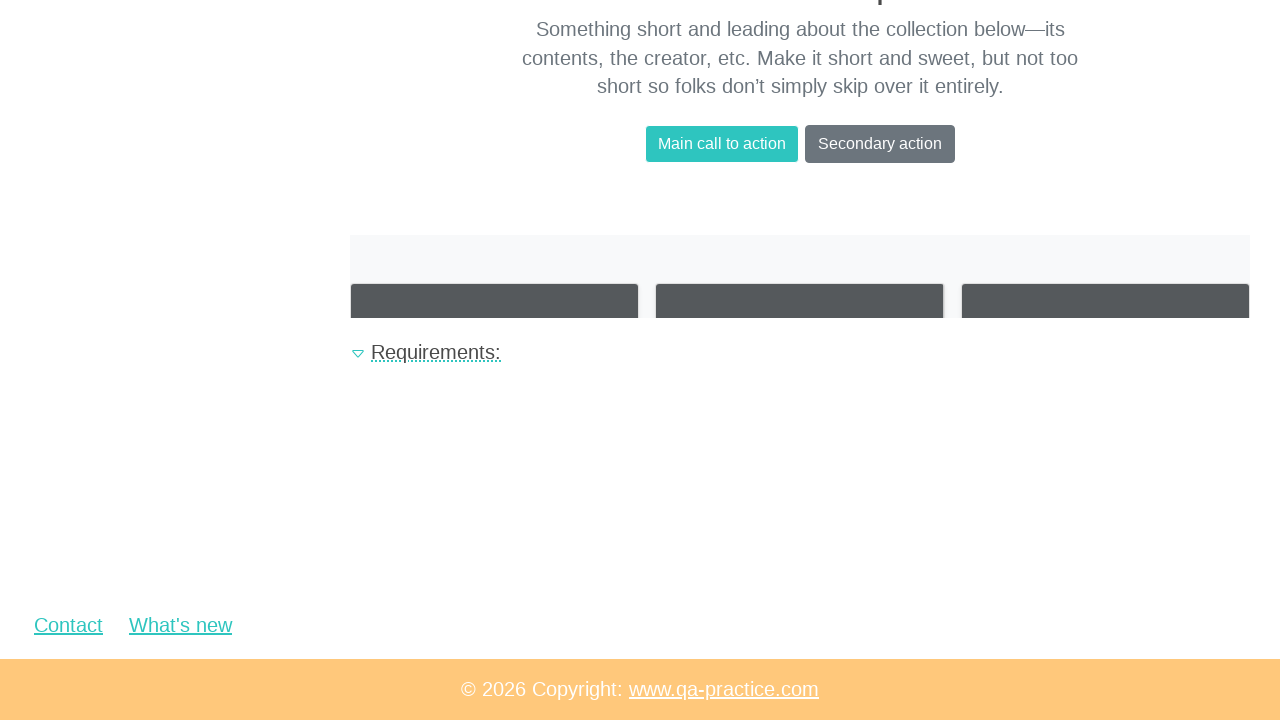